Tests checkbox selection by clicking on checkbox Option 1 and verifying it is checked

Starting URL: https://www.rahulshettyacademy.com/AutomationPractice/

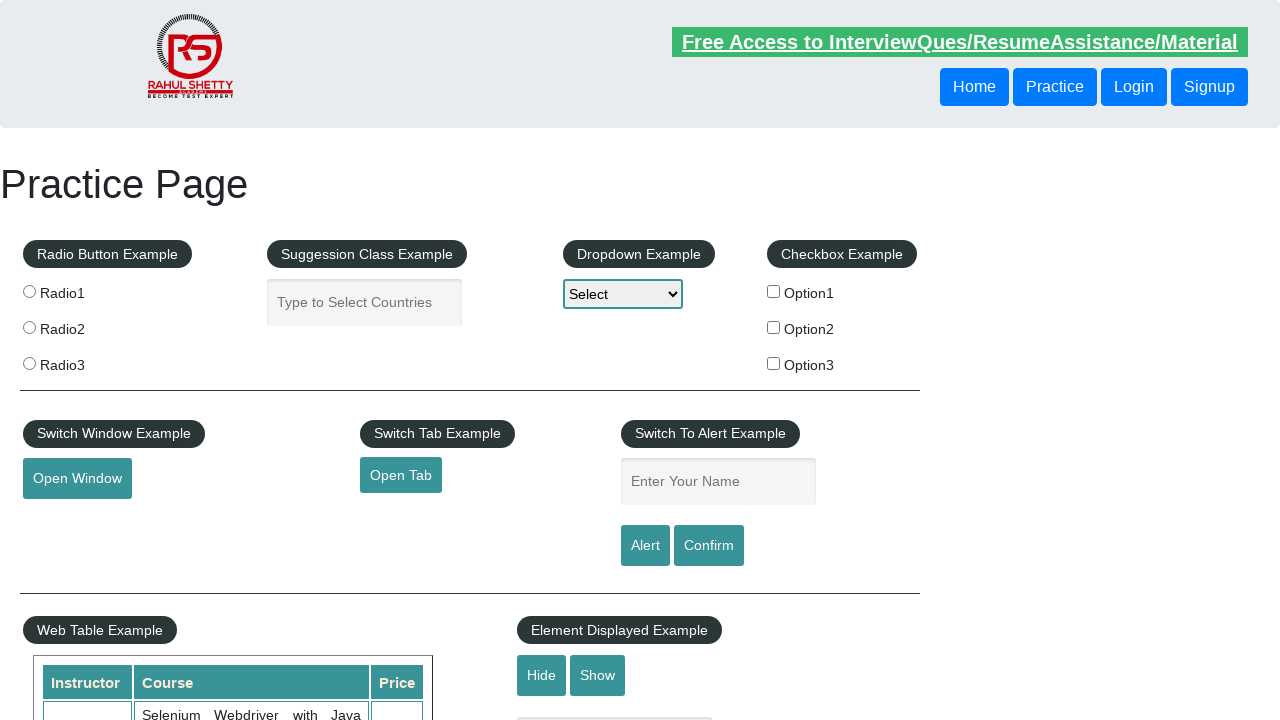

Located checkbox Option 1
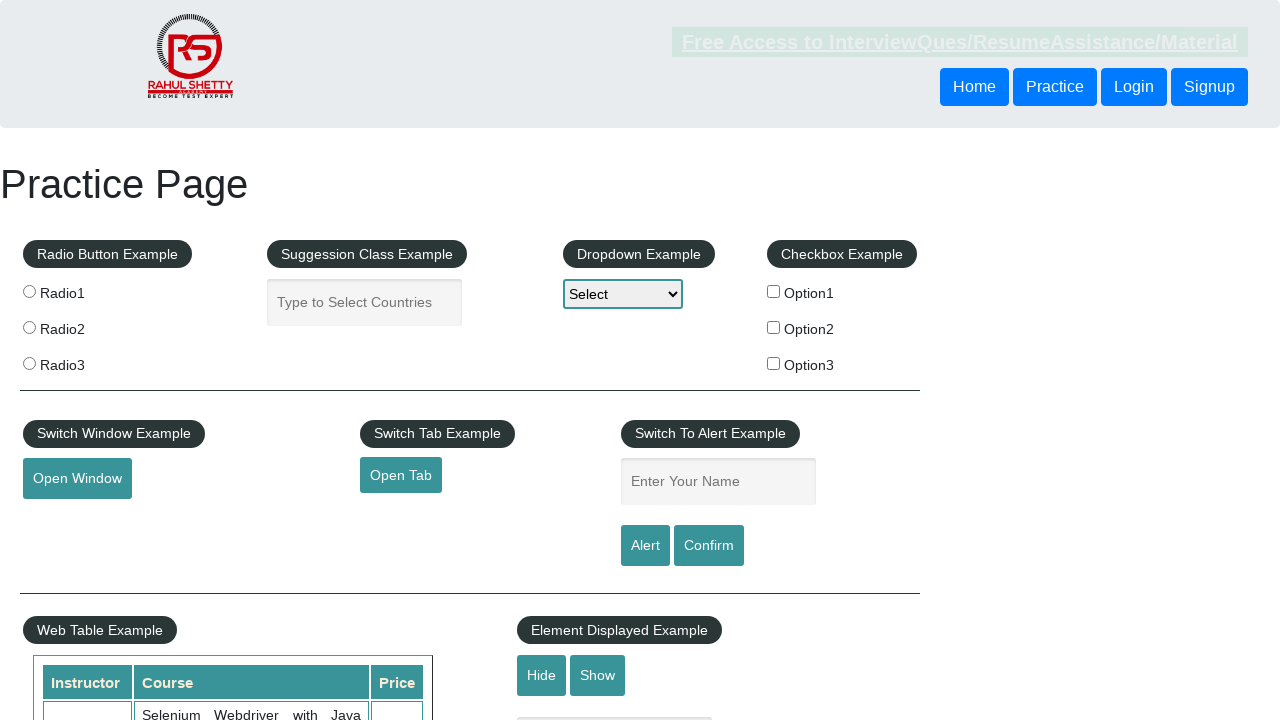

Verified checkbox Option 1 is not yet checked
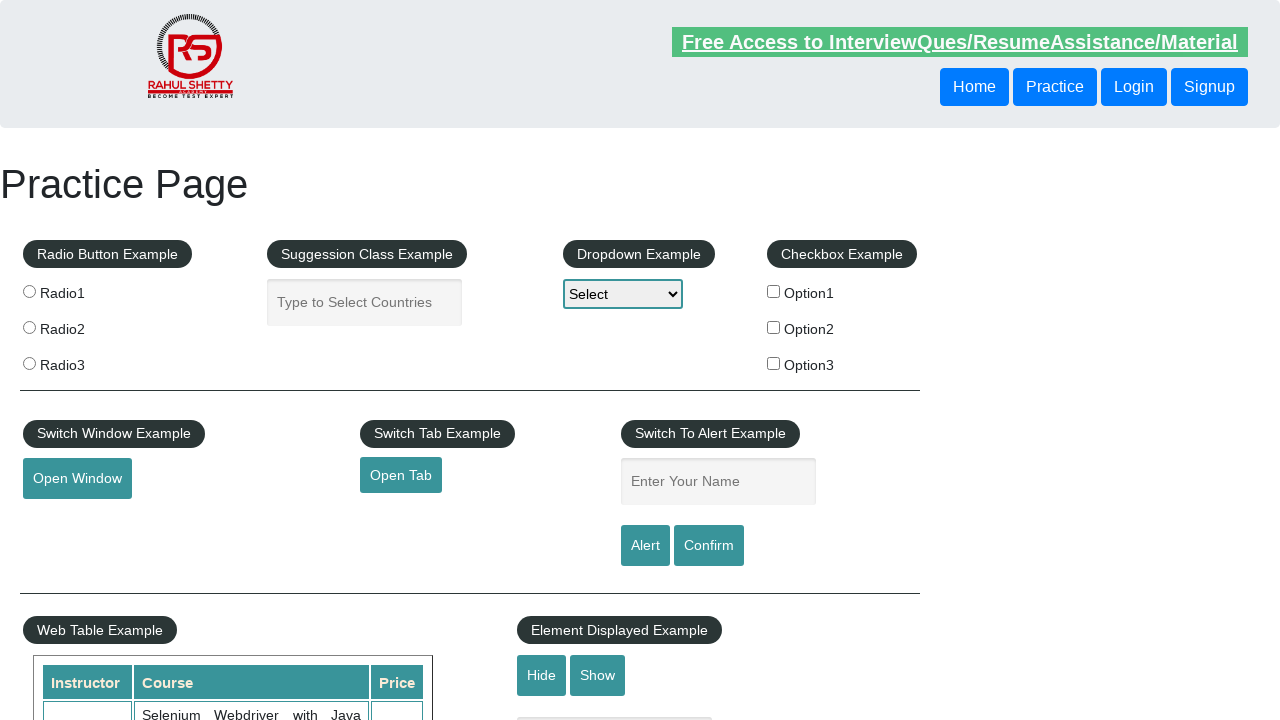

Clicked checkbox Option 1 to select it at (774, 291) on #checkBoxOption1
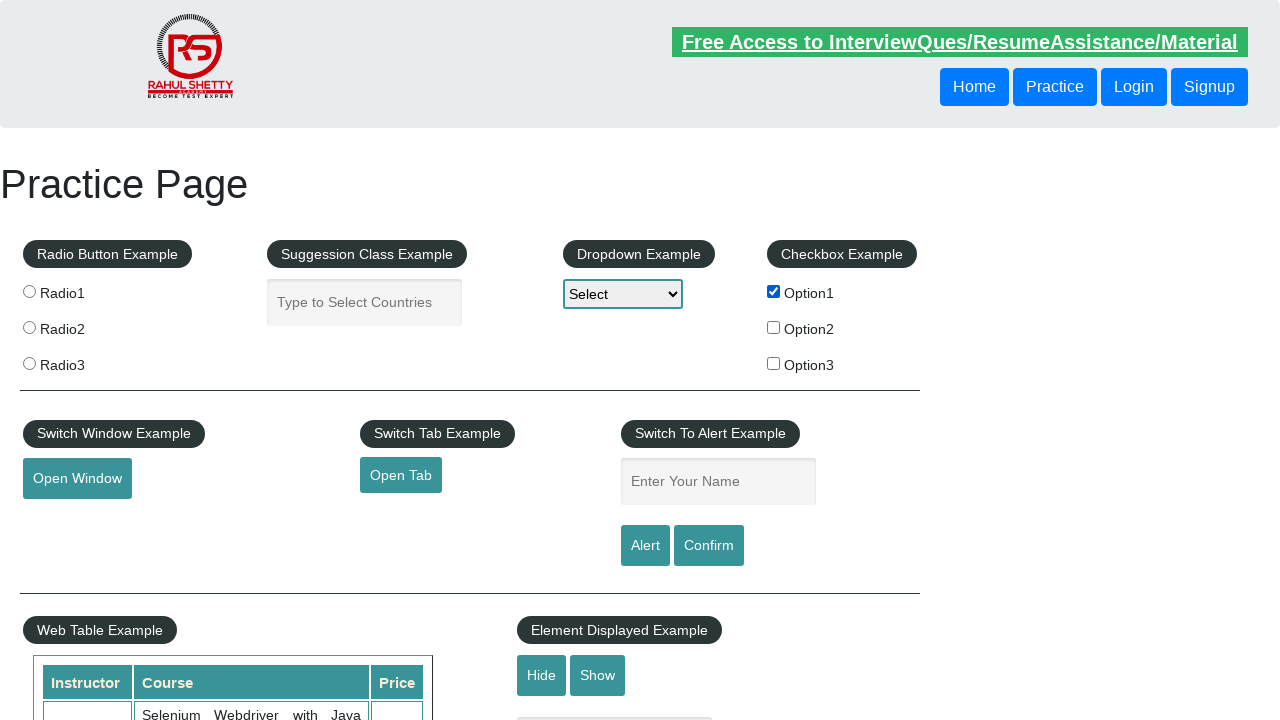

Verified checkbox Option 1 is checked
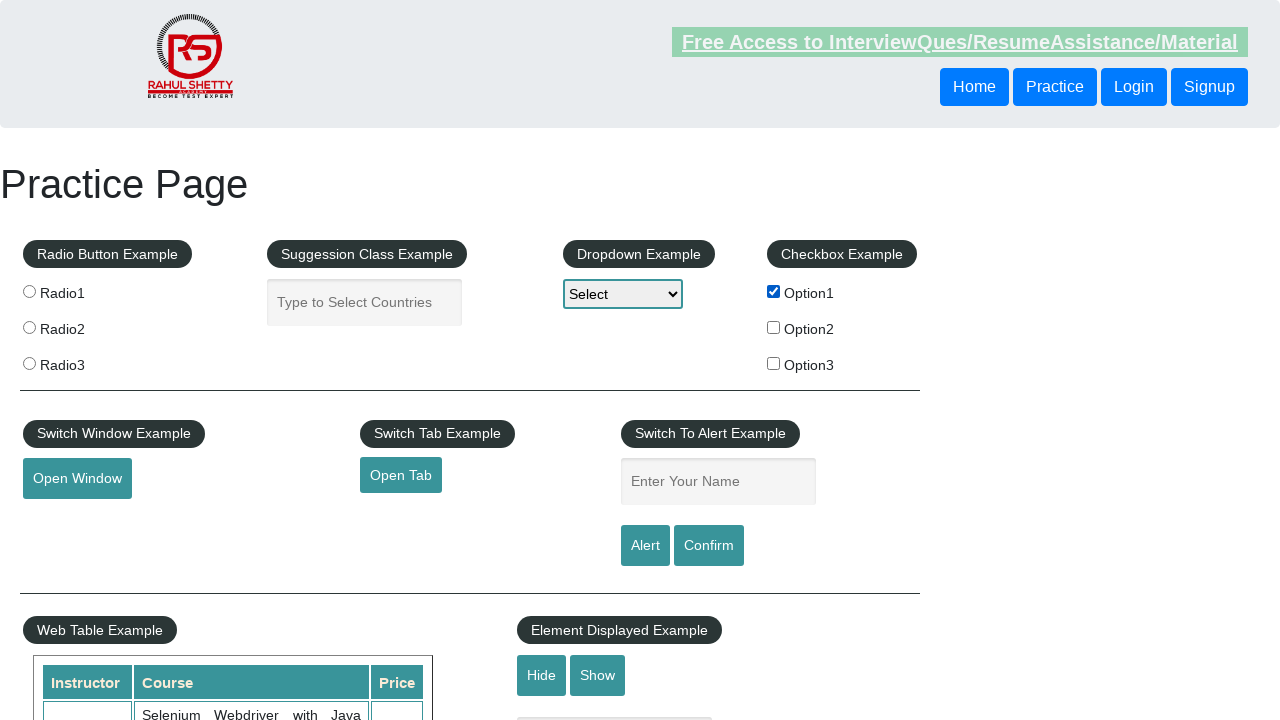

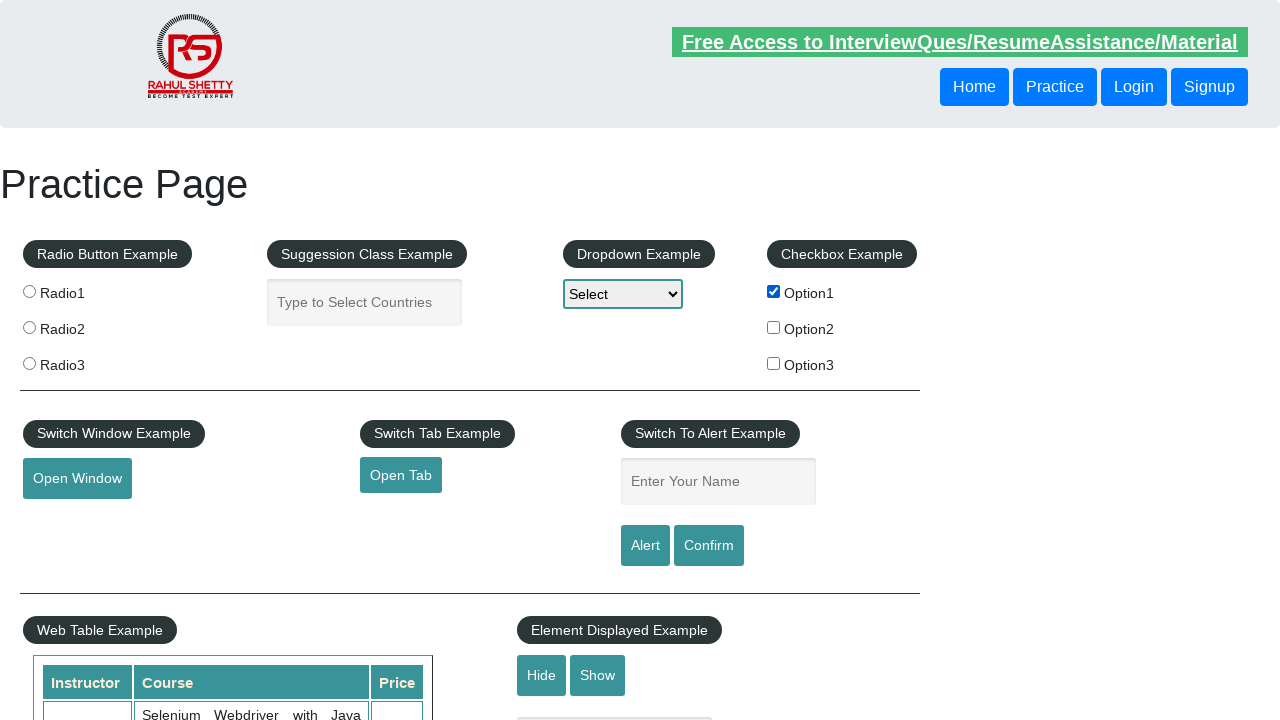